Navigates to the dropdowns page by hovering over Selenium Practice menu and clicking Dropdowns link

Starting URL: https://www.hyrtutorials.com/

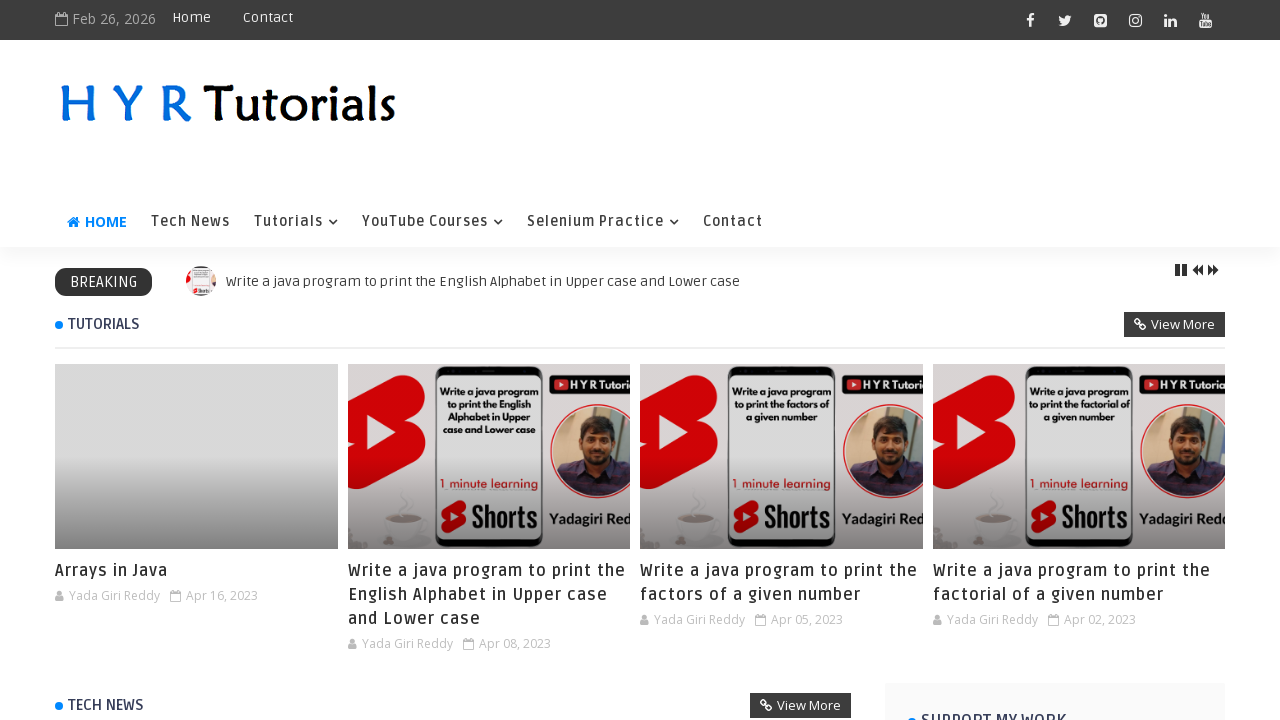

Hovered over Selenium Practice menu at (603, 222) on xpath=//a[text()='Selenium Practice']
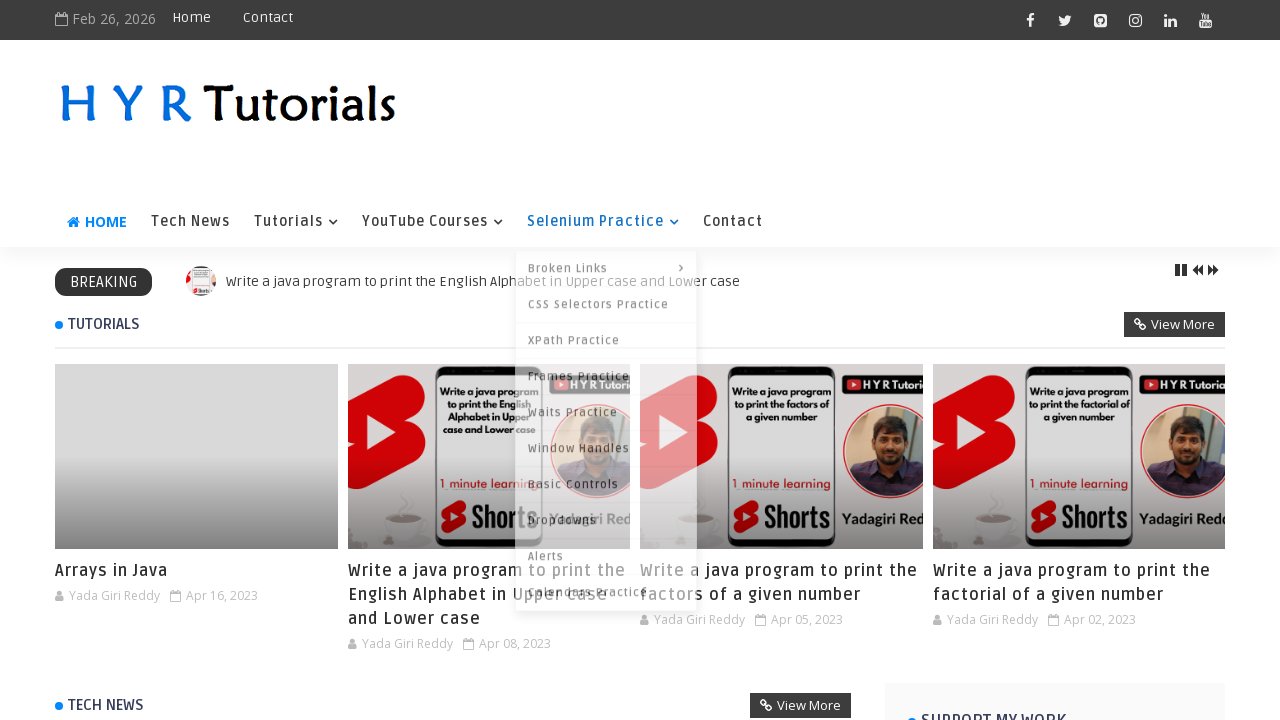

Clicked Dropdowns link to navigate to dropdowns page at (606, 516) on xpath=//a[text()='Dropdowns']
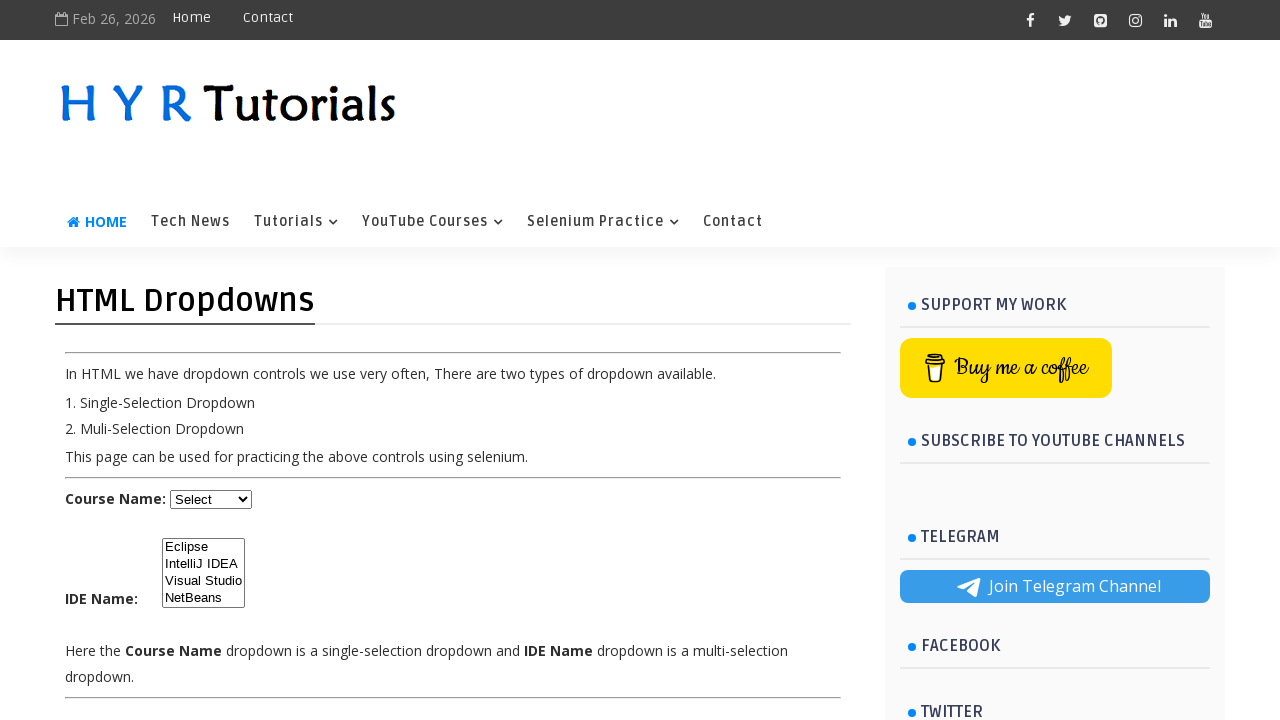

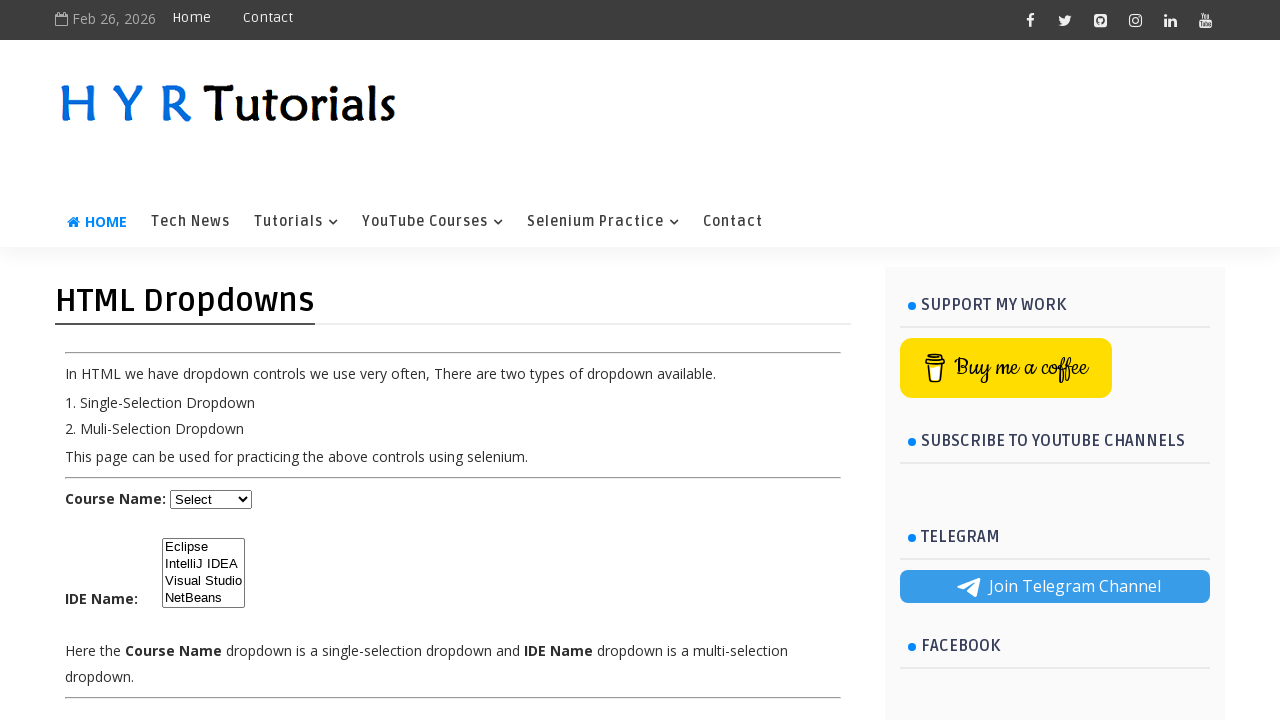